Tests the product sorting dropdown functionality on BrowserStack demo e-commerce site by selecting the "Lowest to highest" price sorting option.

Starting URL: https://bstackdemo.com/

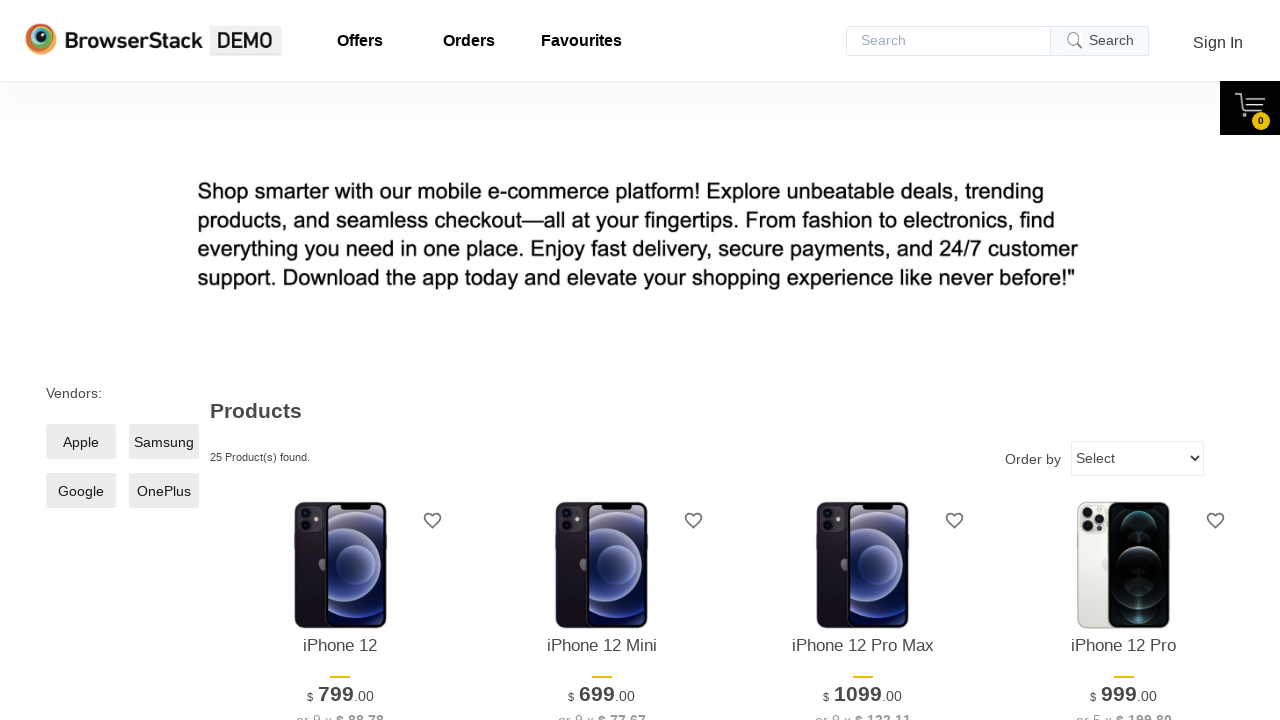

Clicked on the sort dropdown to open it at (1138, 458) on select
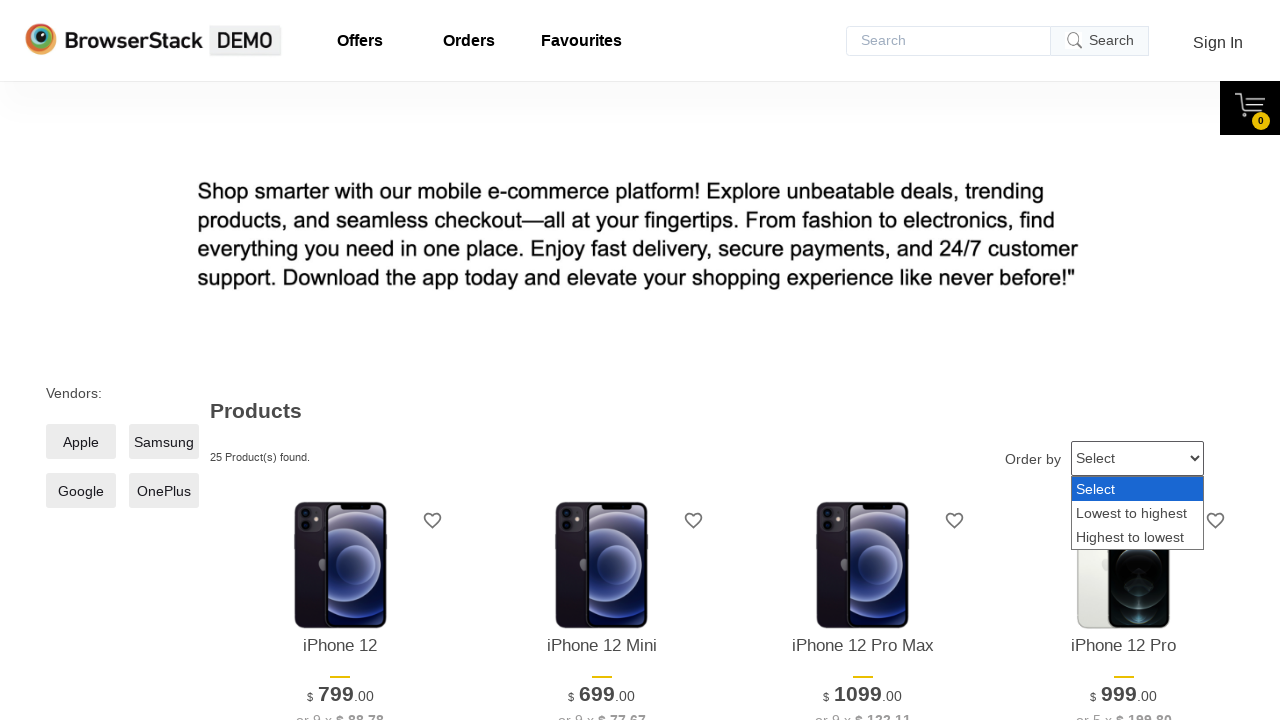

Selected 'Lowest to highest' price sorting option from dropdown on select
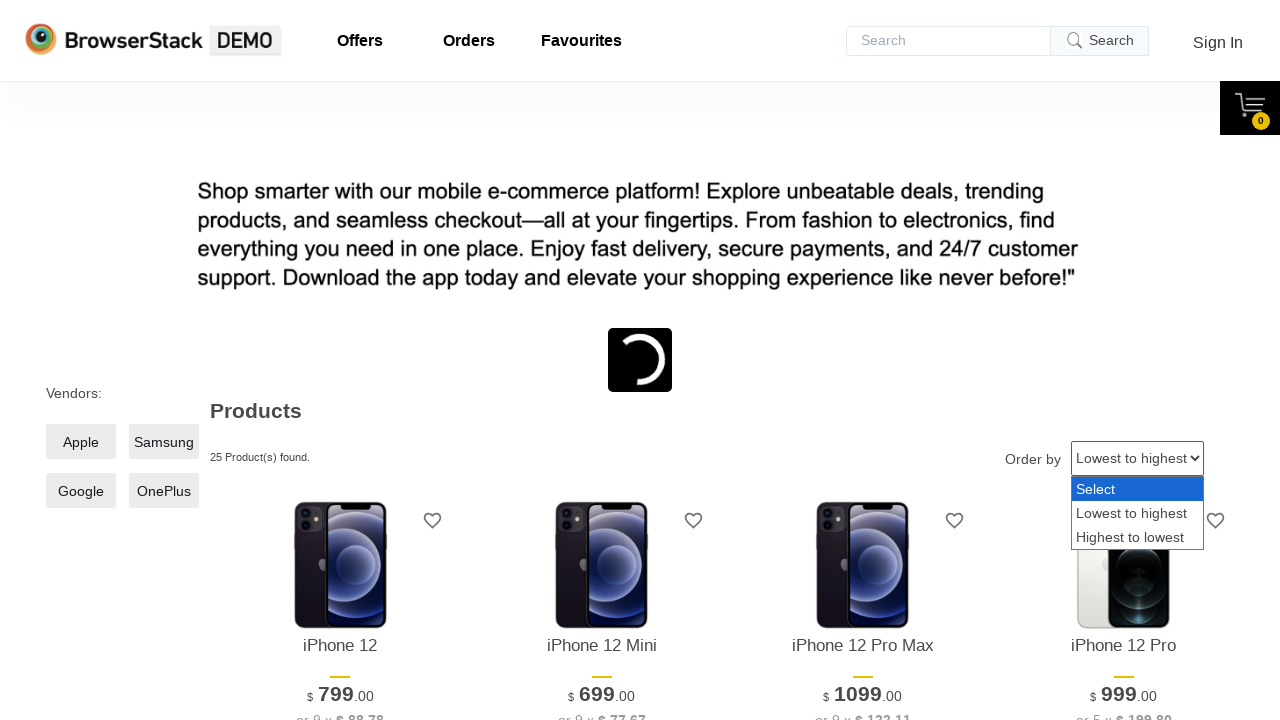

Page finished loading after sorting selection
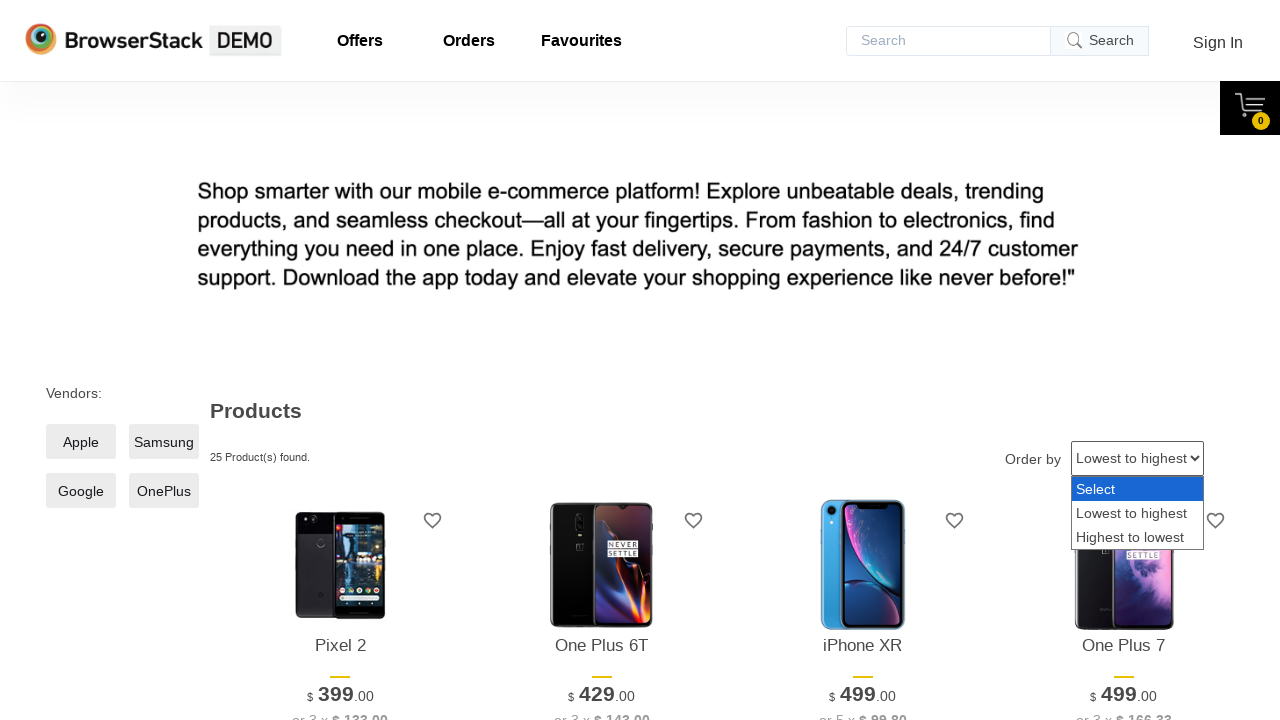

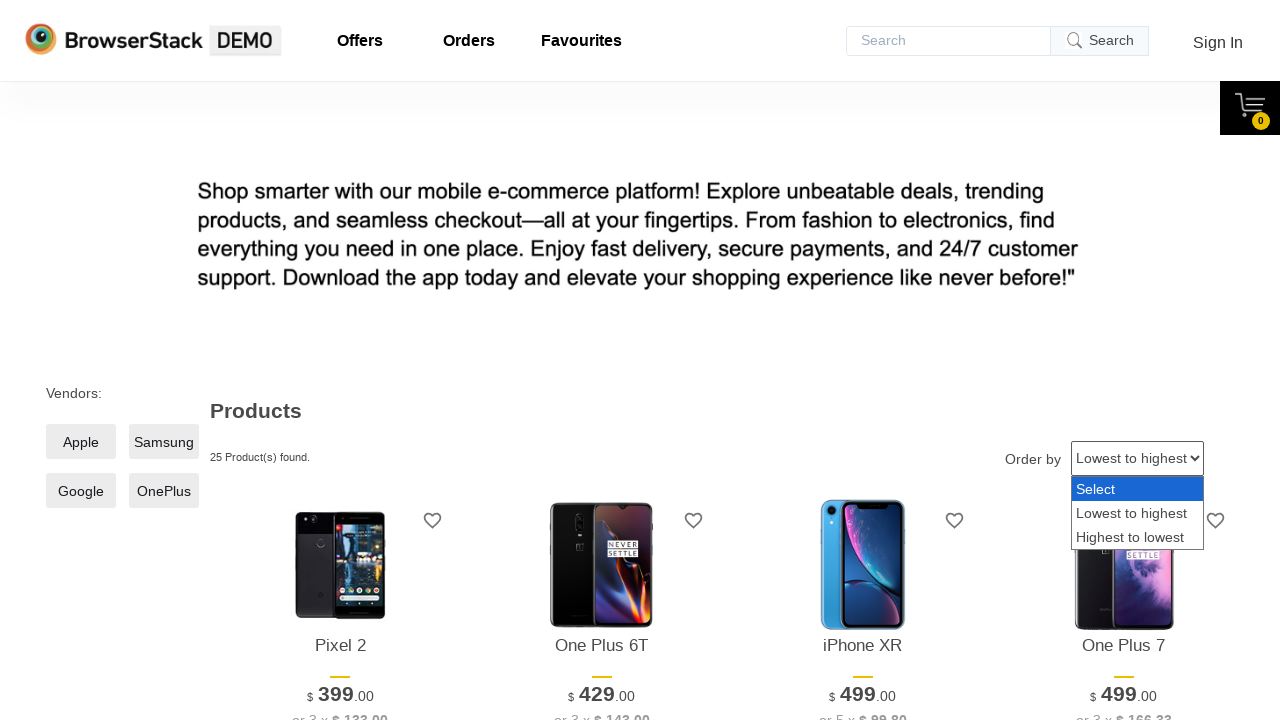